Tests jQuery UI drag and drop functionality by dragging an element to a specific offset position within an iframe

Starting URL: https://jqueryui.com/droppable/

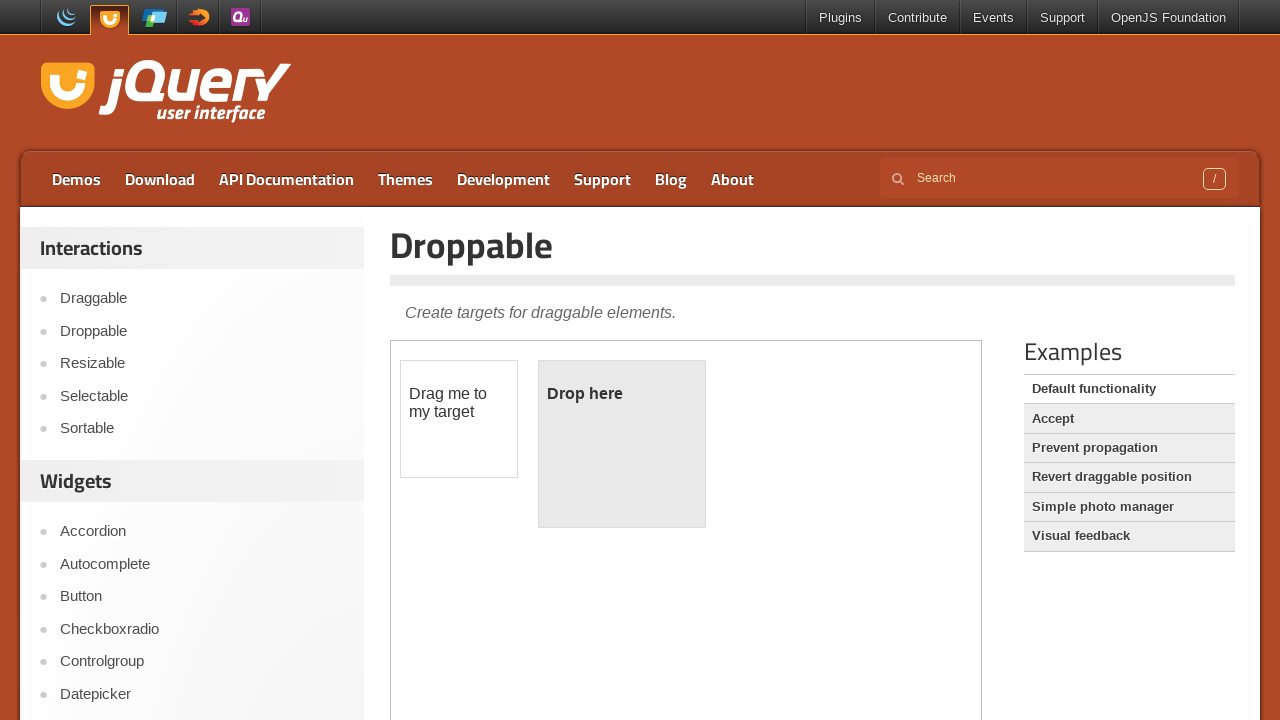

Located demo iframe
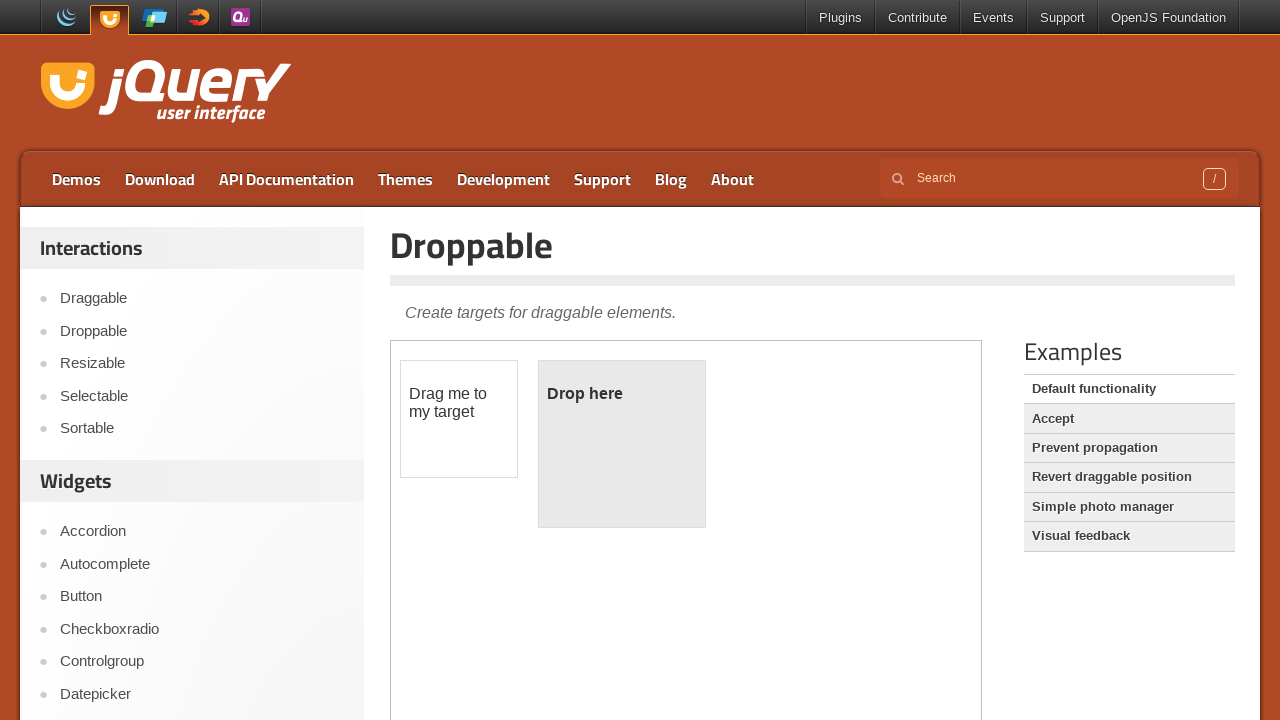

Located draggable element in iframe
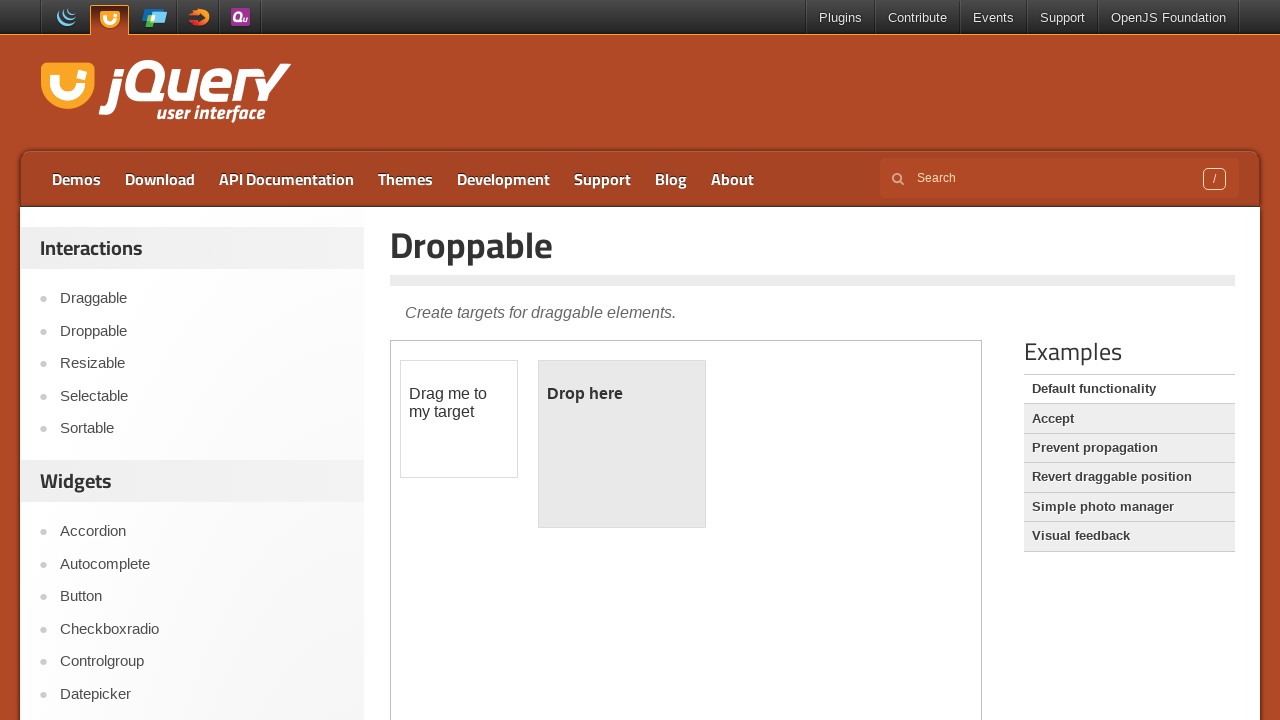

Retrieved bounding box of draggable element
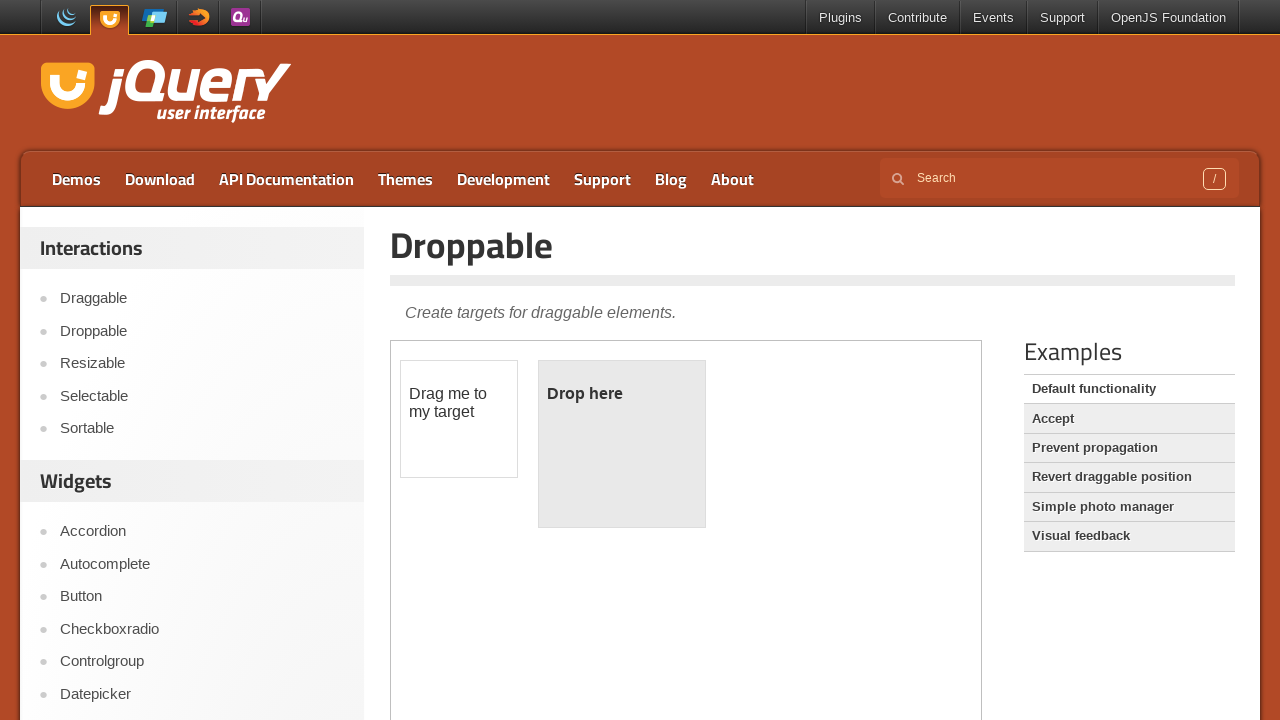

Moved mouse to center of draggable element at (459, 419)
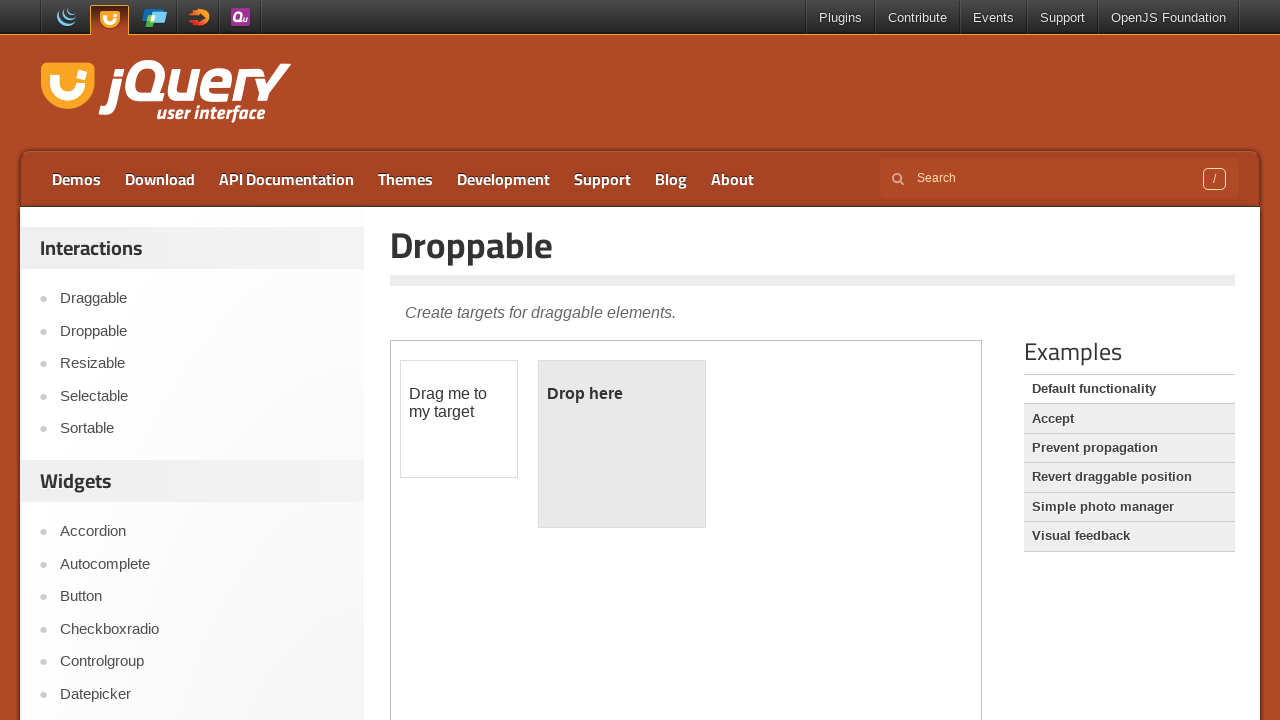

Pressed mouse button down to start drag at (459, 419)
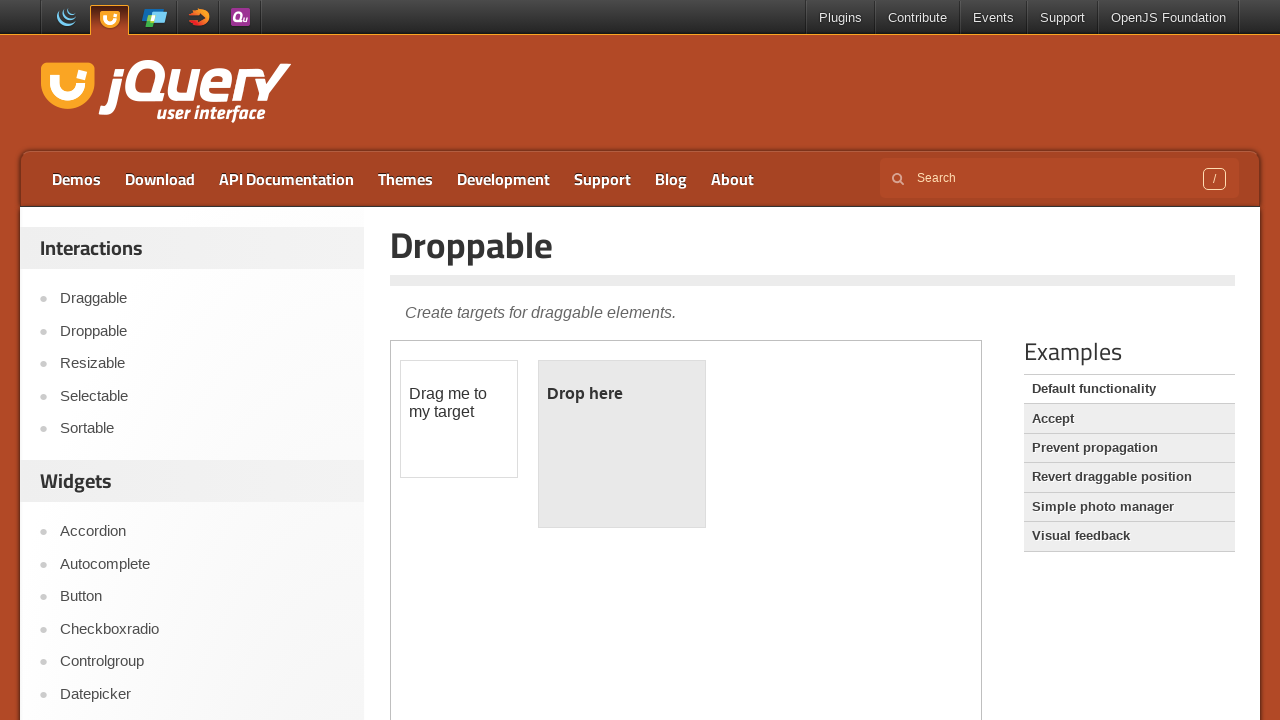

Dragged element 150px right and 50px down at (609, 469)
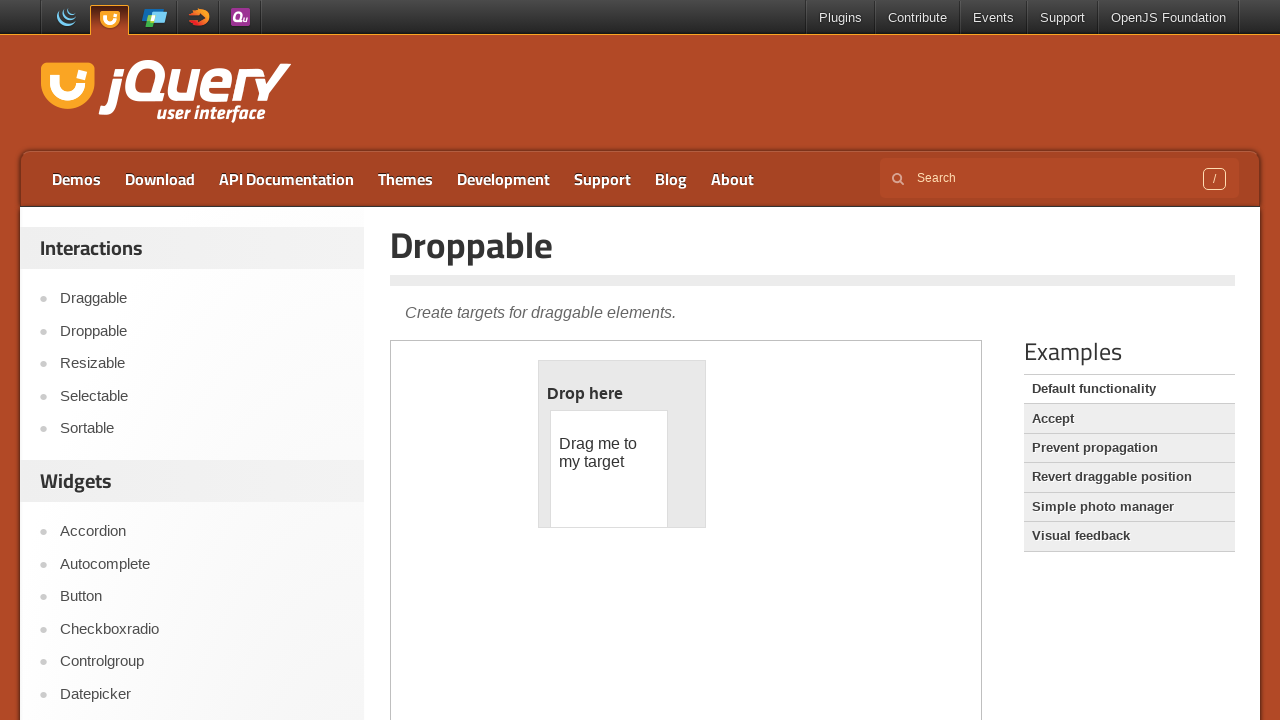

Released mouse button to complete drag and drop at (609, 469)
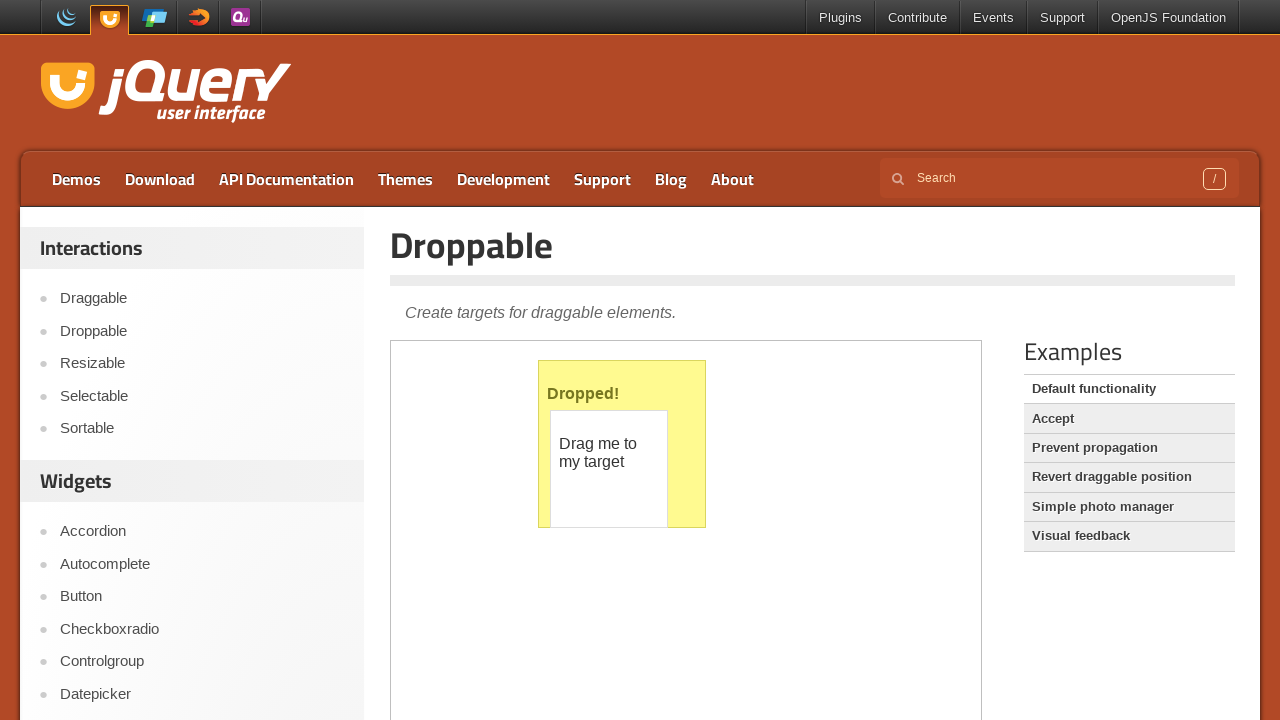

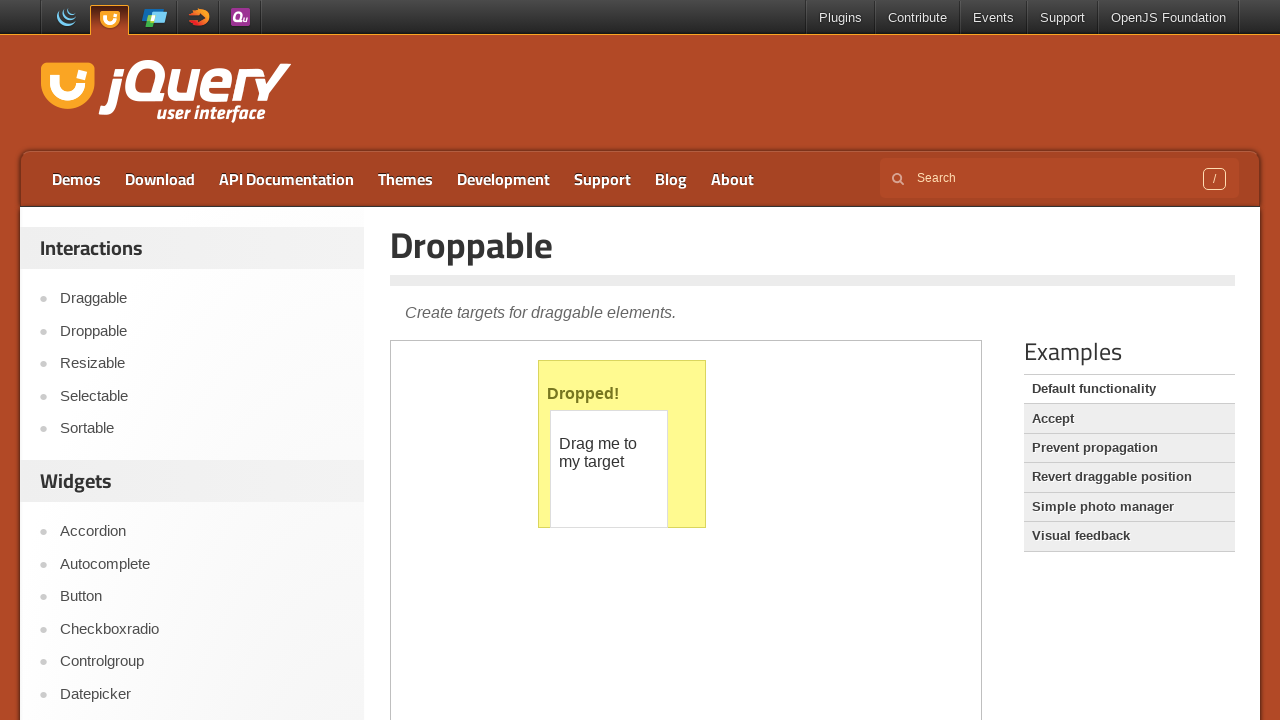